Tests navigation on demoqa.com by scrolling down the page and clicking the "Interactions" card, then verifying the resulting URL.

Starting URL: https://demoqa.com/

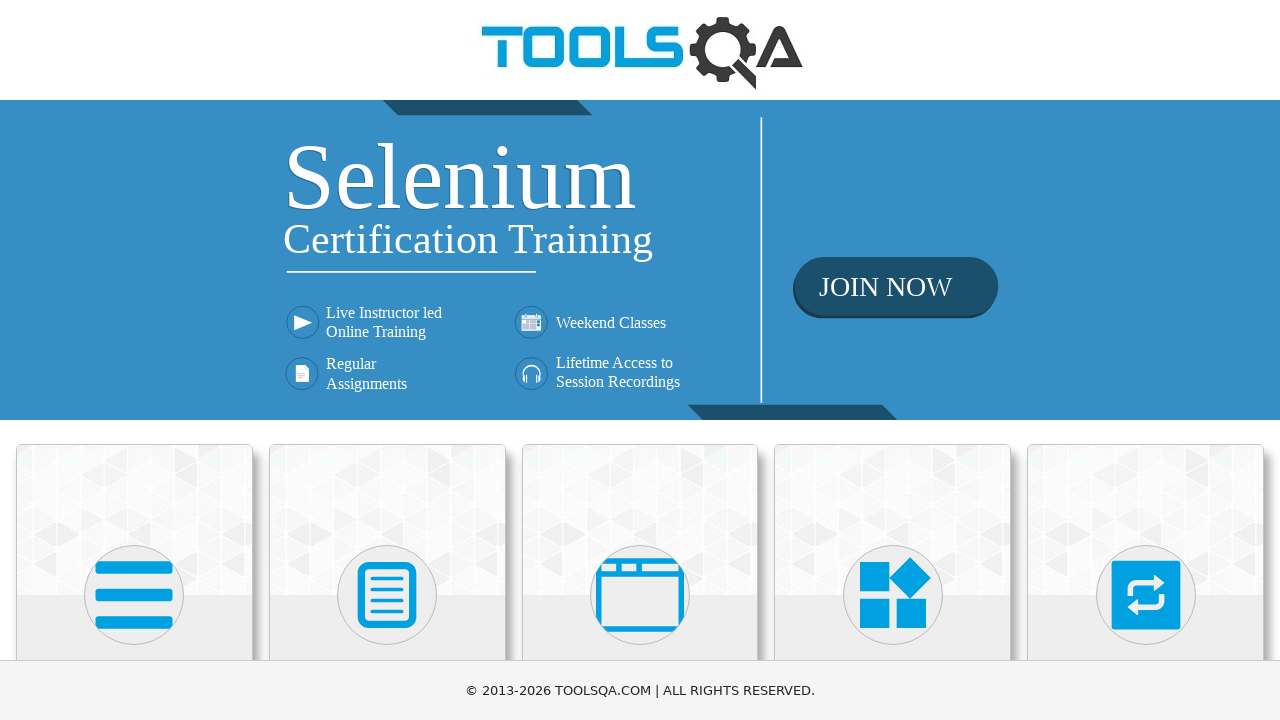

Scrolled down the page by 500 pixels to reveal Interactions card
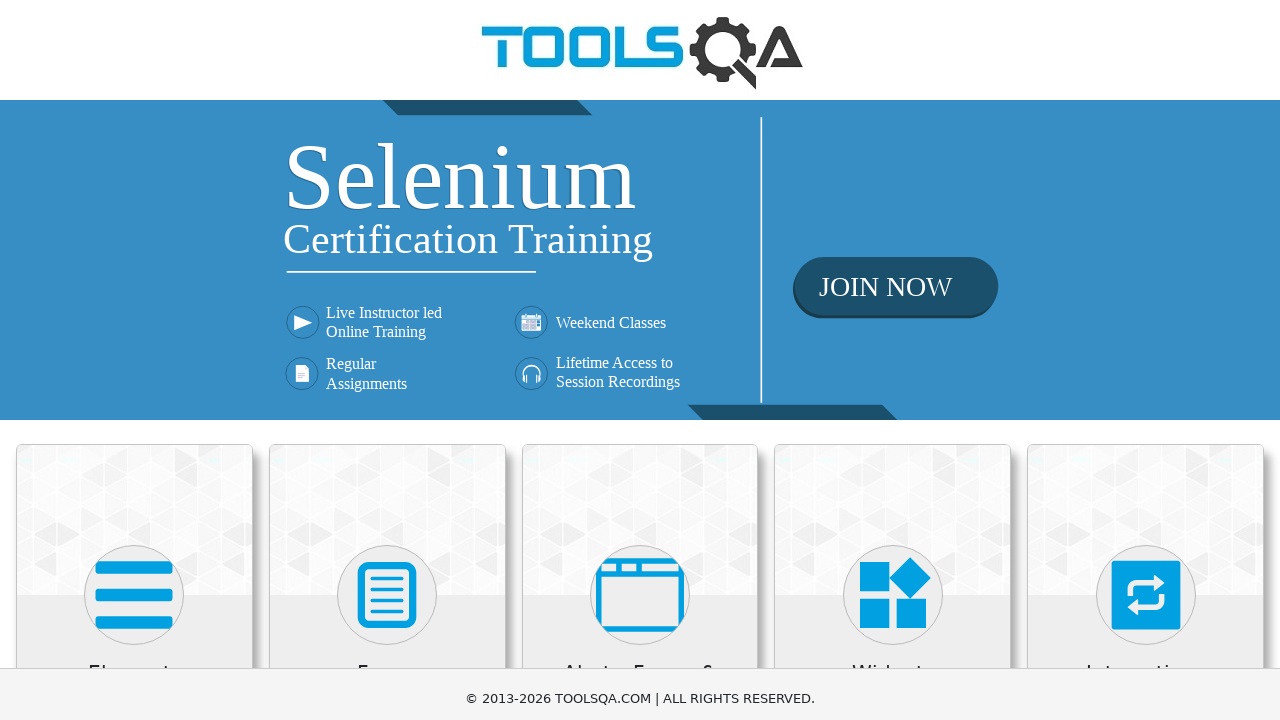

Clicked the Interactions card at (1146, 173) on xpath=//div/h5[text()='Interactions']
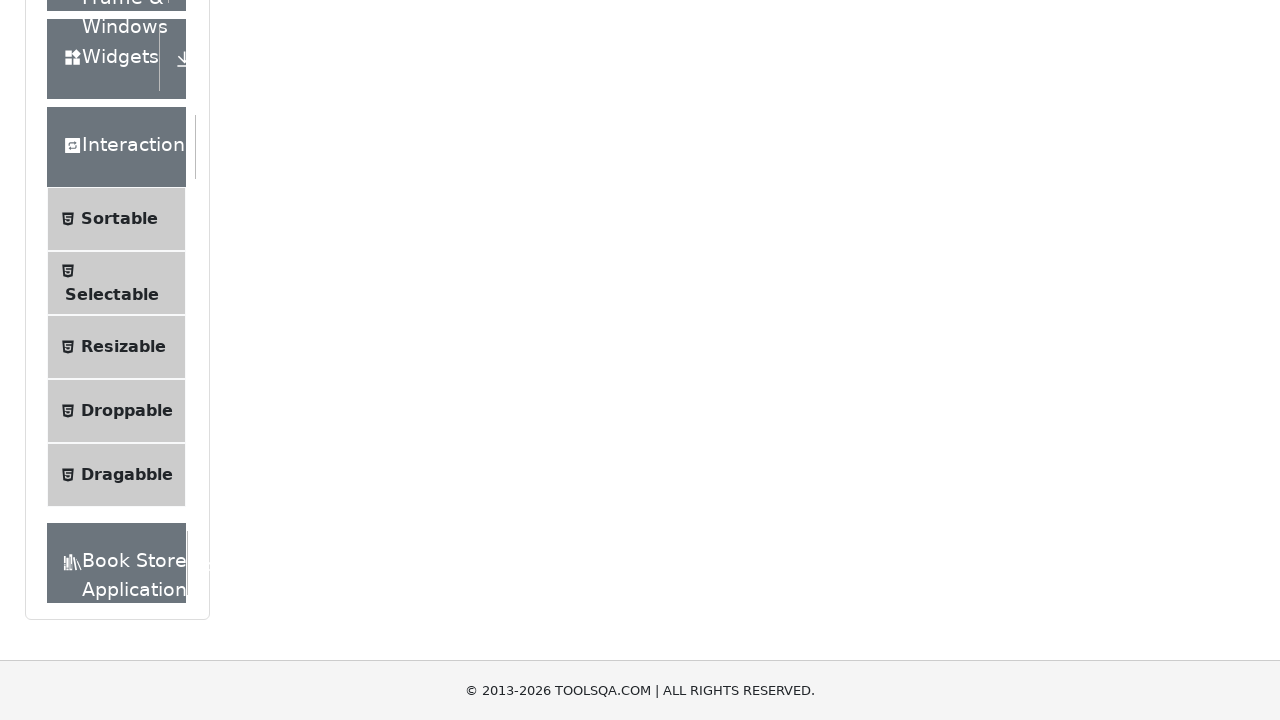

Verified navigation to Interactions page - URL contains 'interaction'
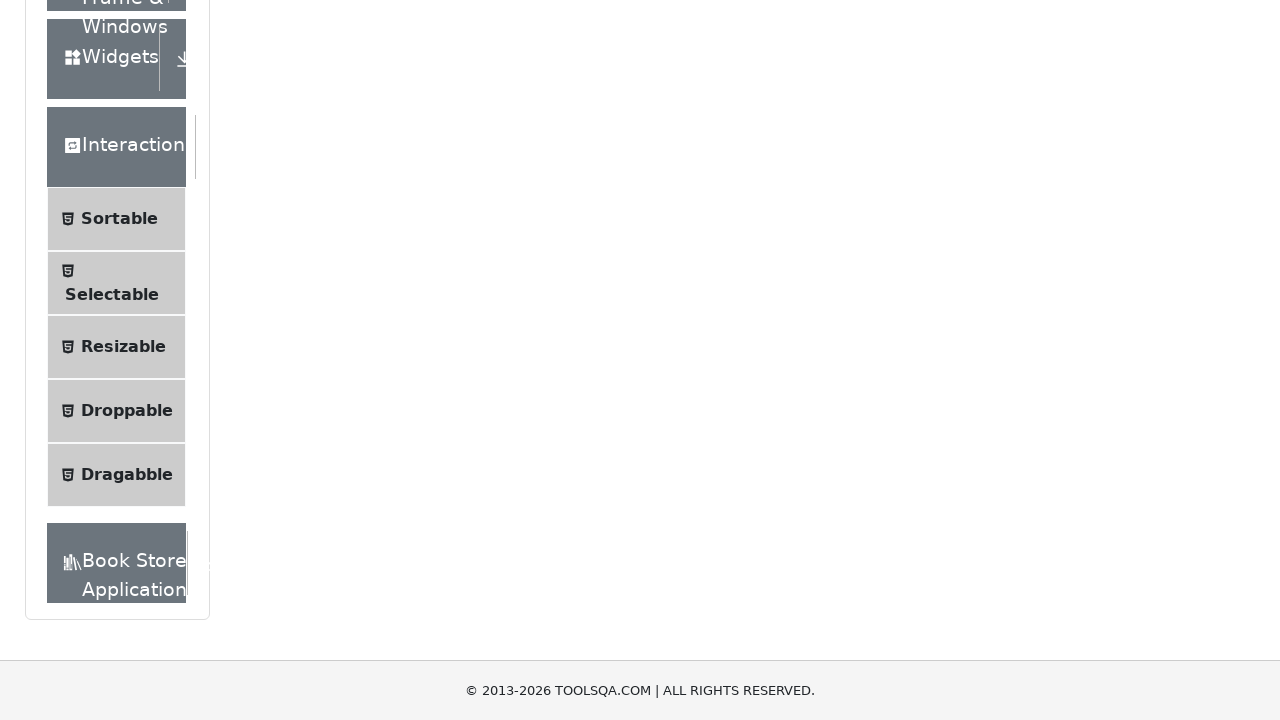

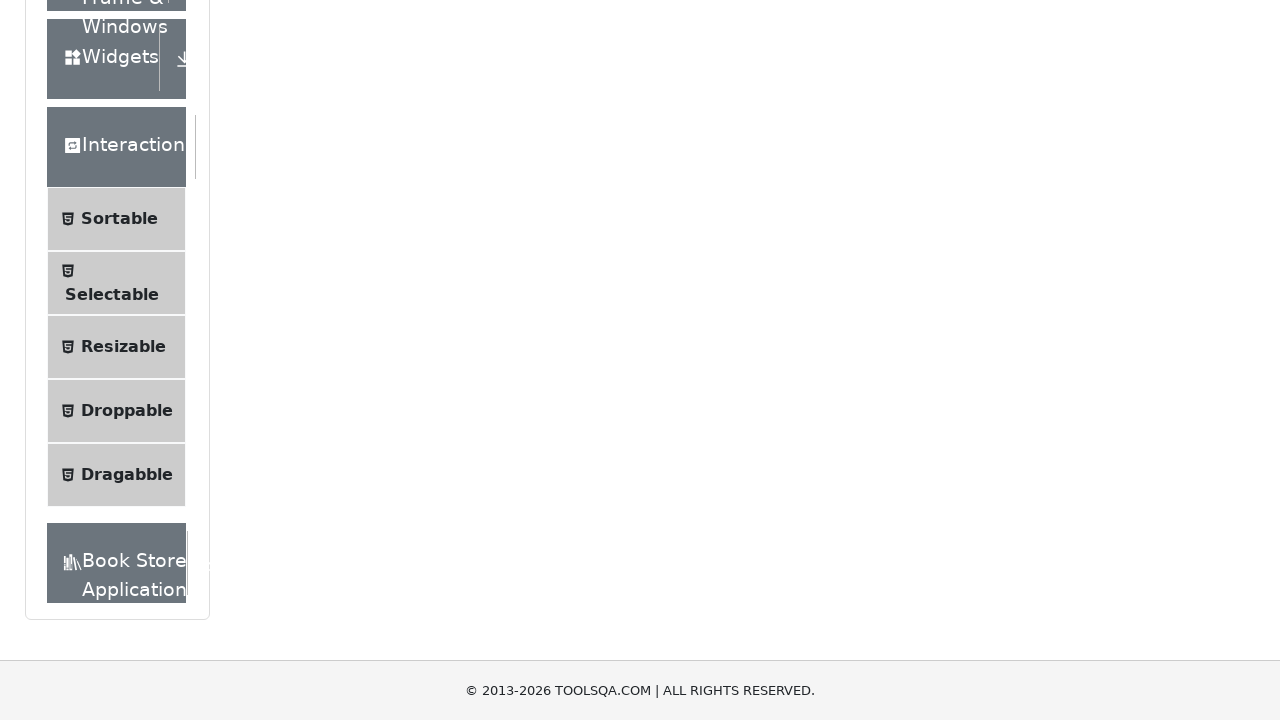